Tests frame handling by switching between multiple frames, filling text fields in each frame, and clicking a link within a frame

Starting URL: https://ui.vision/demo/webtest/frames/

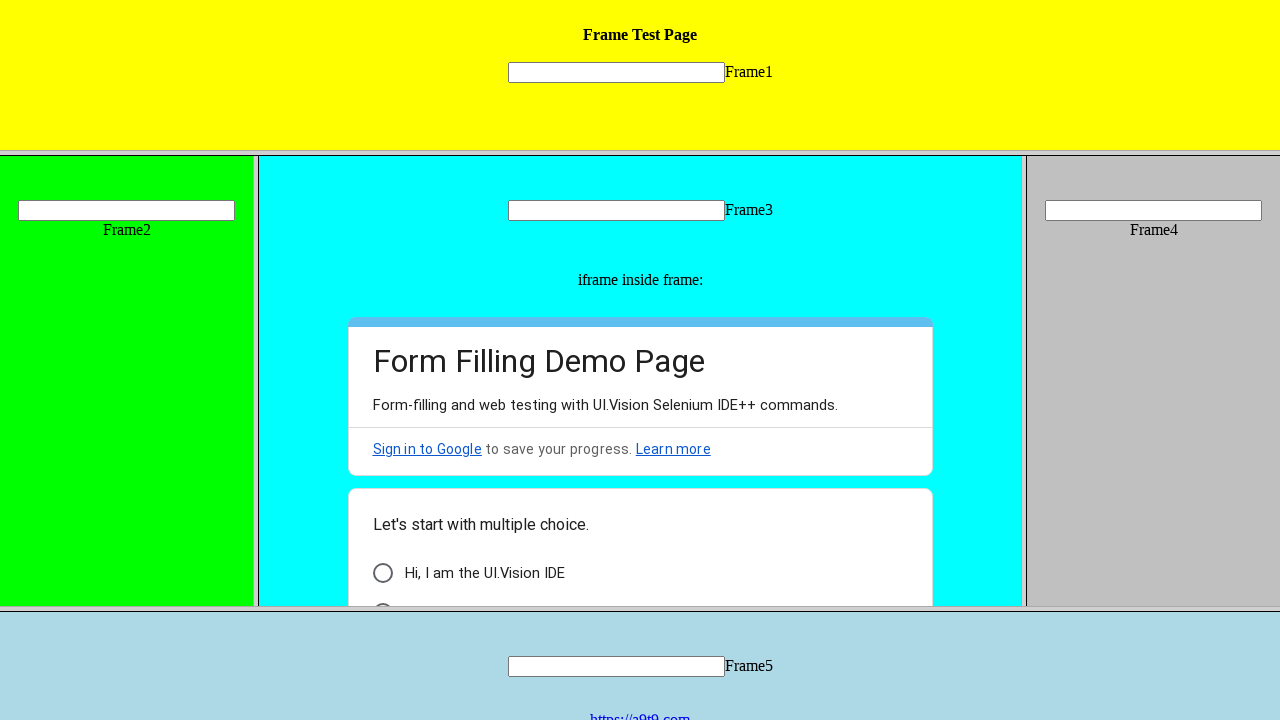

Located frame 1 and filled text field with 'frame yellow' on frame[src='frame_1.html'] >> internal:control=enter-frame >> input[name='mytext1
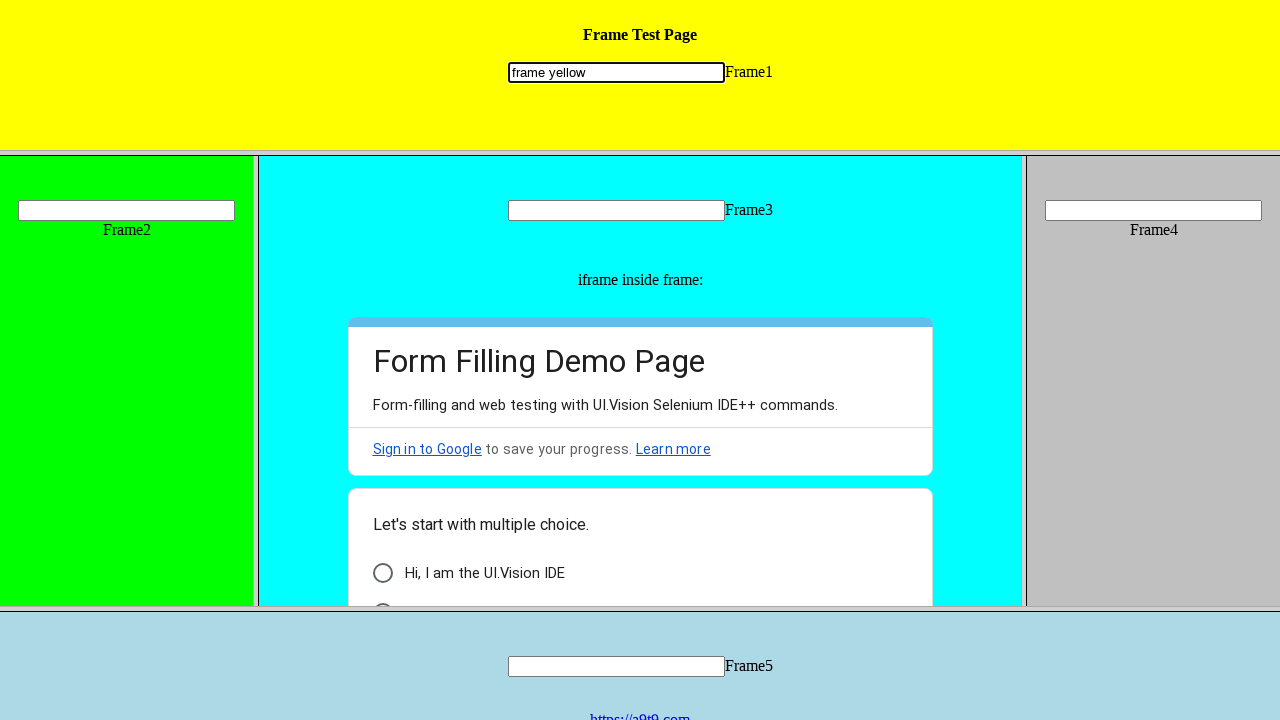

Located frame 2 and filled text field with 'frame green' on frame[src='frame_2.html'] >> internal:control=enter-frame >> input[name='mytext2
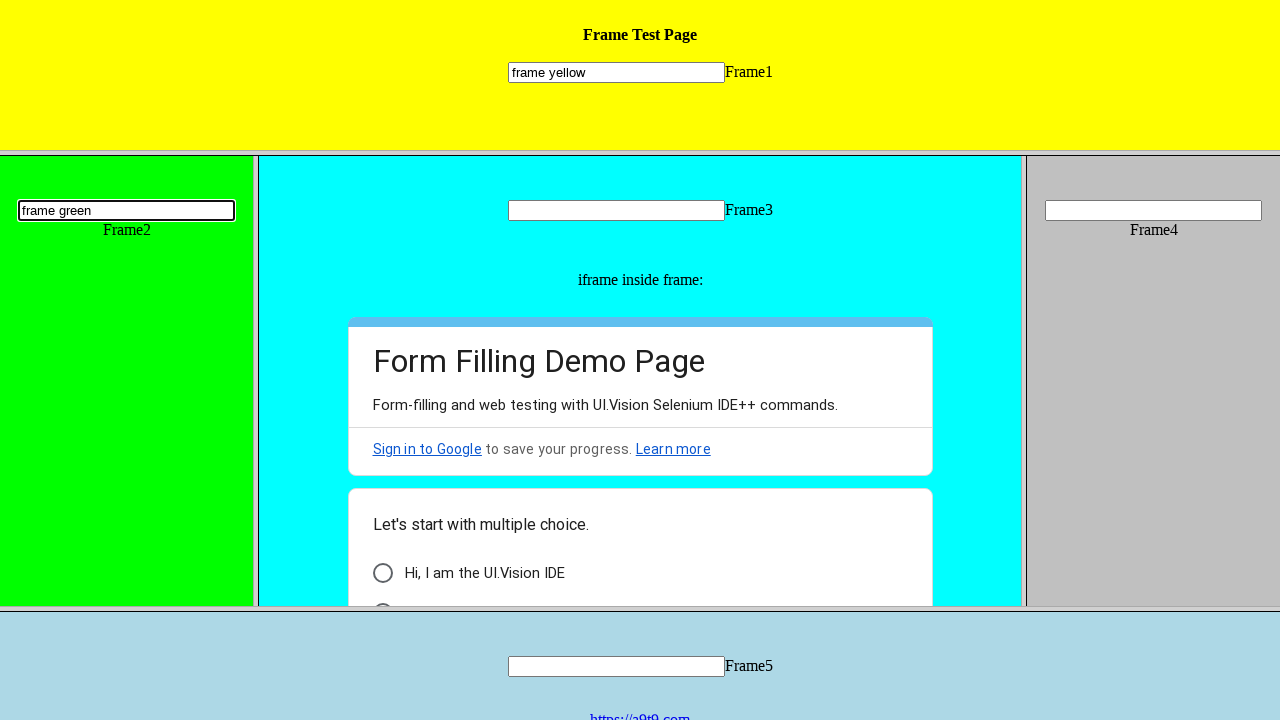

Located frame 5 and filled text field with 'frame grey' on frame[src='frame_5.html'] >> internal:control=enter-frame >> input[name='mytext5
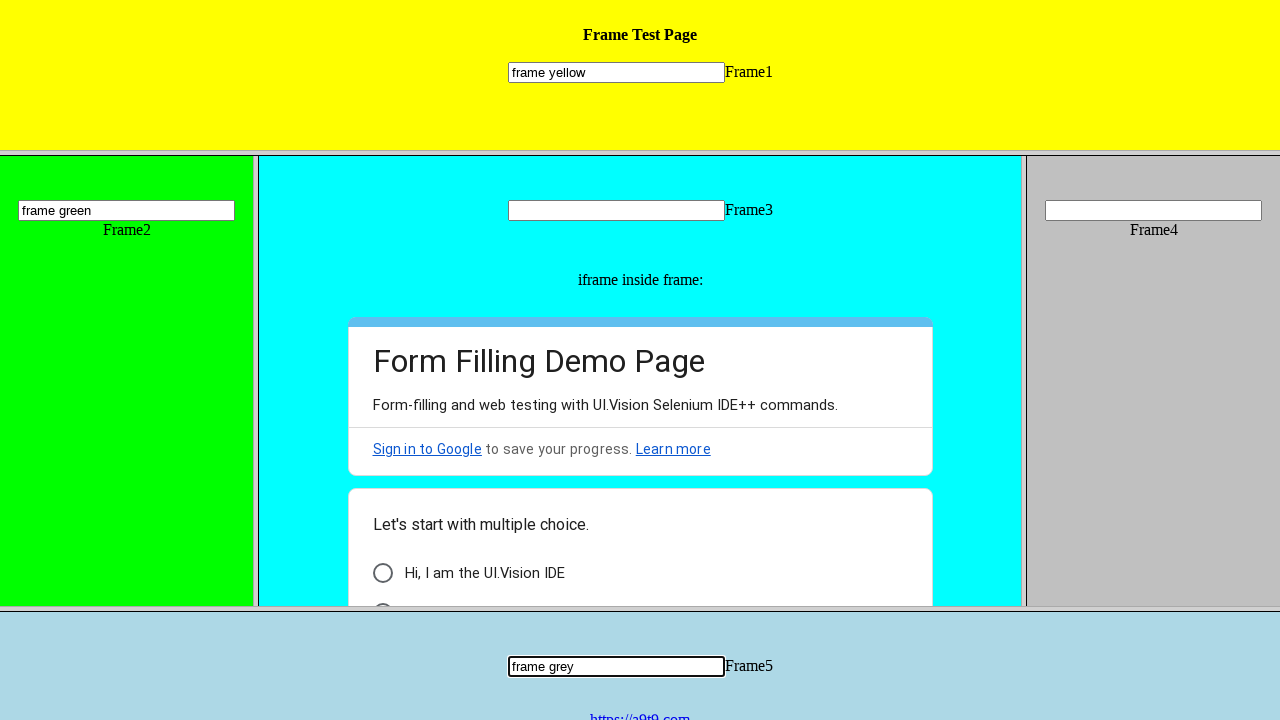

Clicked link with text 'https://a9t9.com' within frame 5 at (640, 712) on frame[src='frame_5.html'] >> internal:control=enter-frame >> a:has-text('https:/
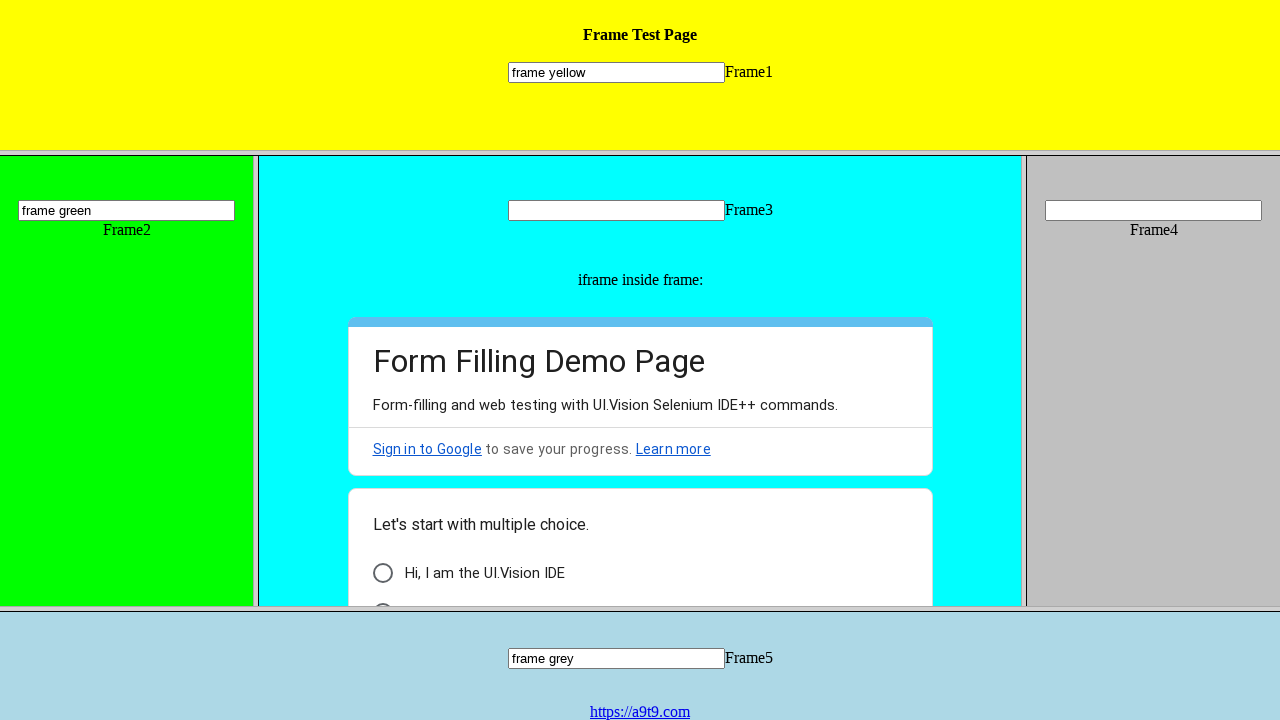

Page navigation completed and network idle state reached
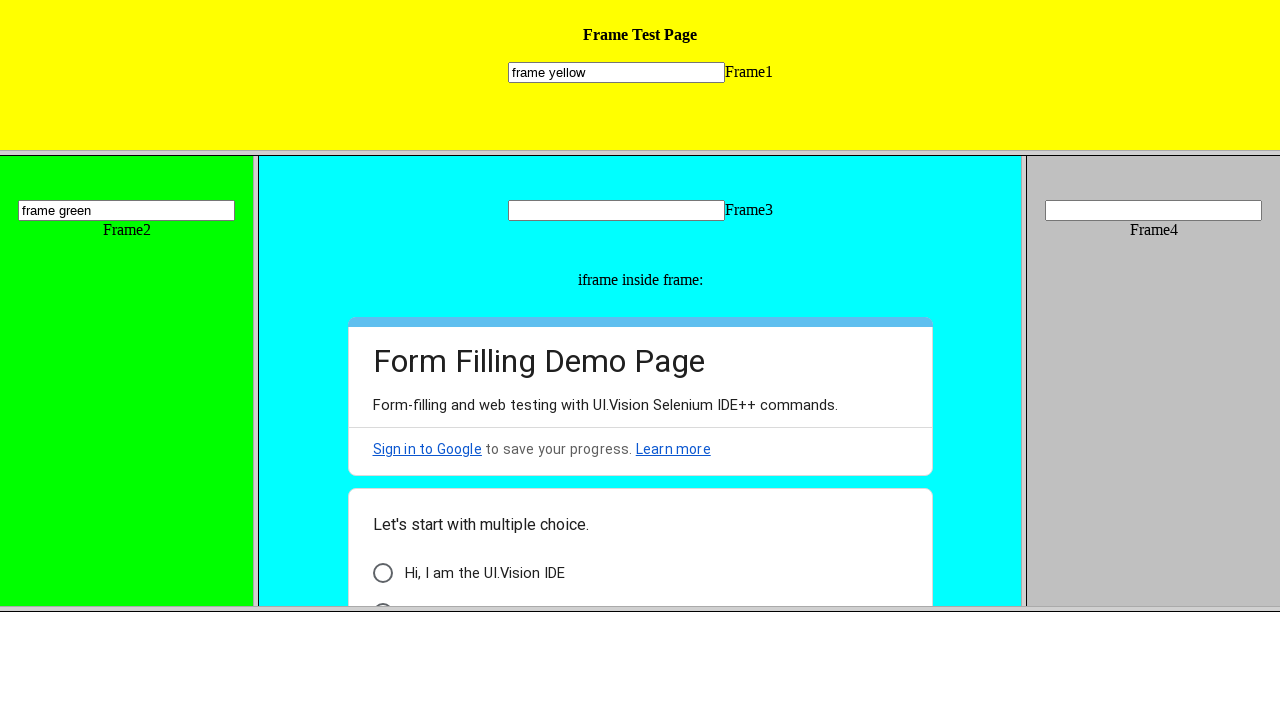

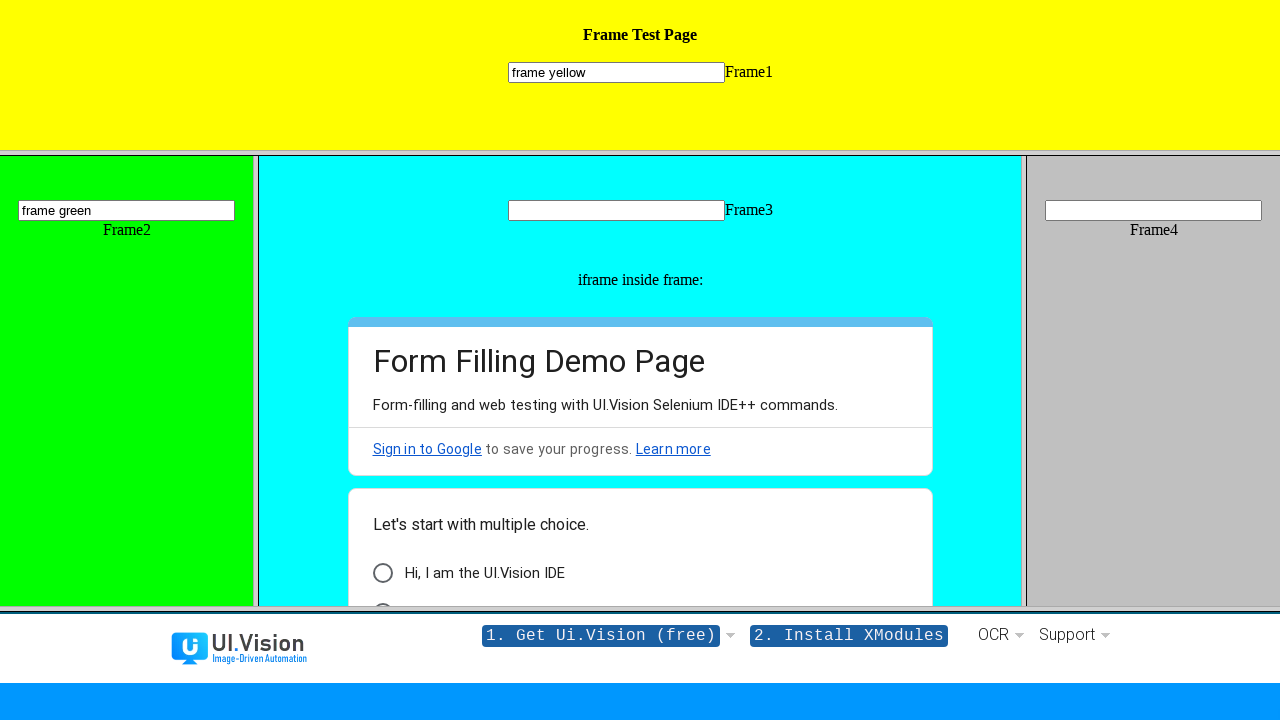